Tests that an item is removed when edited with an empty text string

Starting URL: https://demo.playwright.dev/todomvc

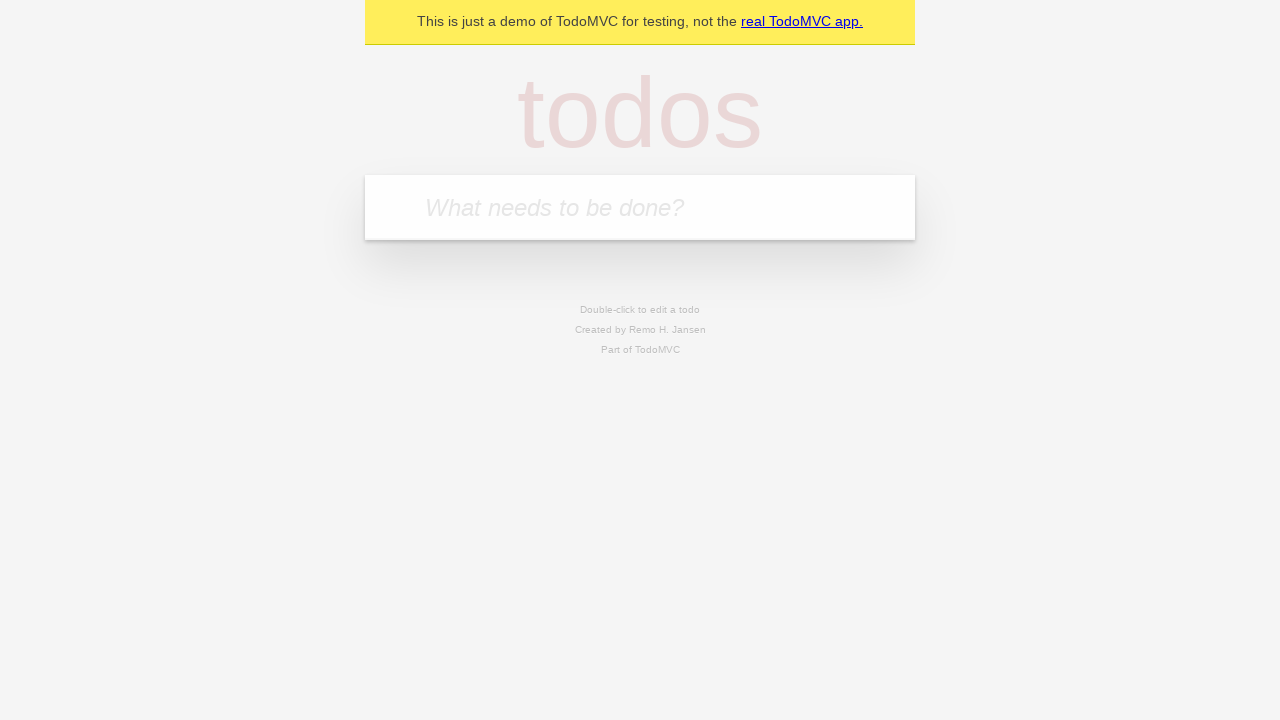

Filled todo input with 'buy some cheese' on internal:attr=[placeholder="What needs to be done?"i]
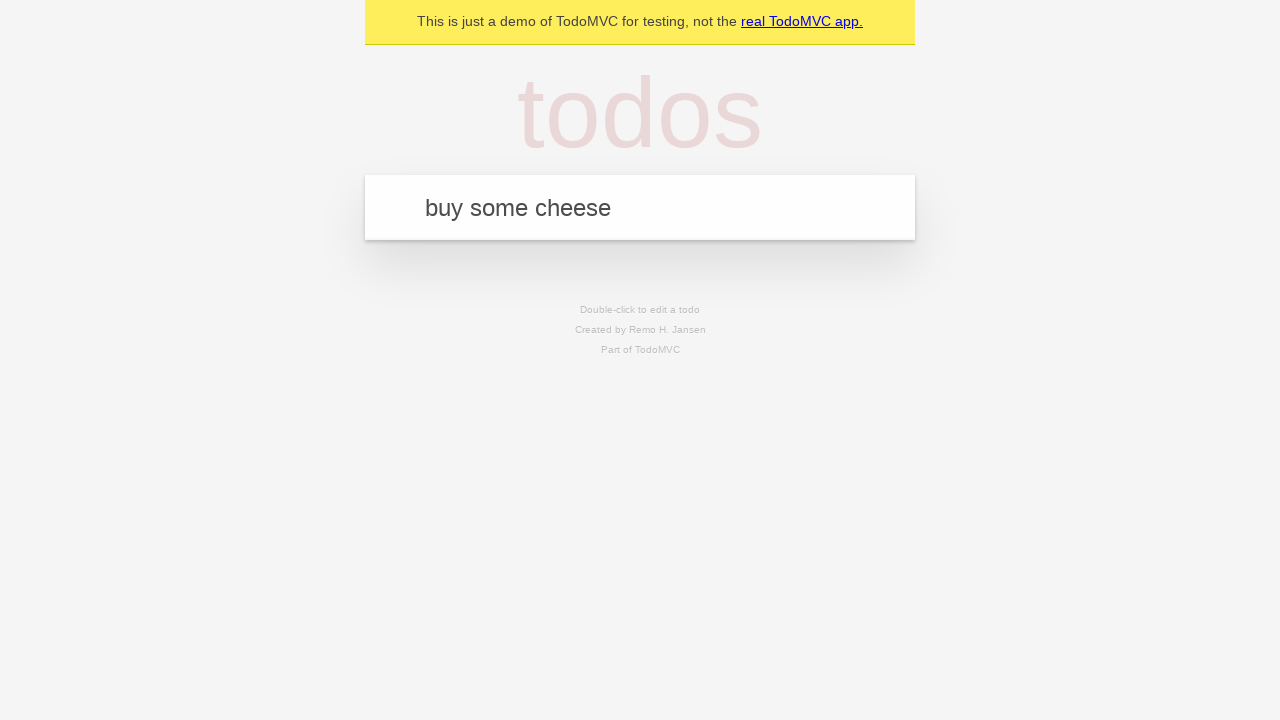

Pressed Enter to create todo 'buy some cheese' on internal:attr=[placeholder="What needs to be done?"i]
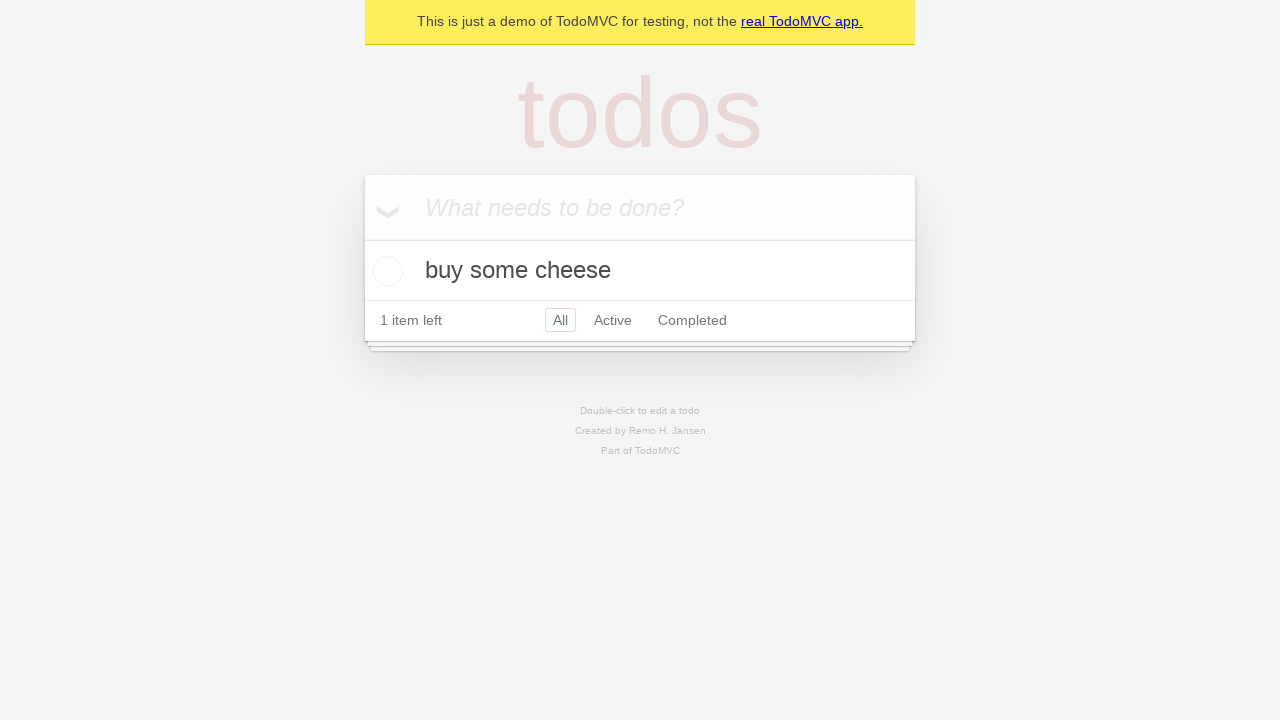

Filled todo input with 'feed the cat' on internal:attr=[placeholder="What needs to be done?"i]
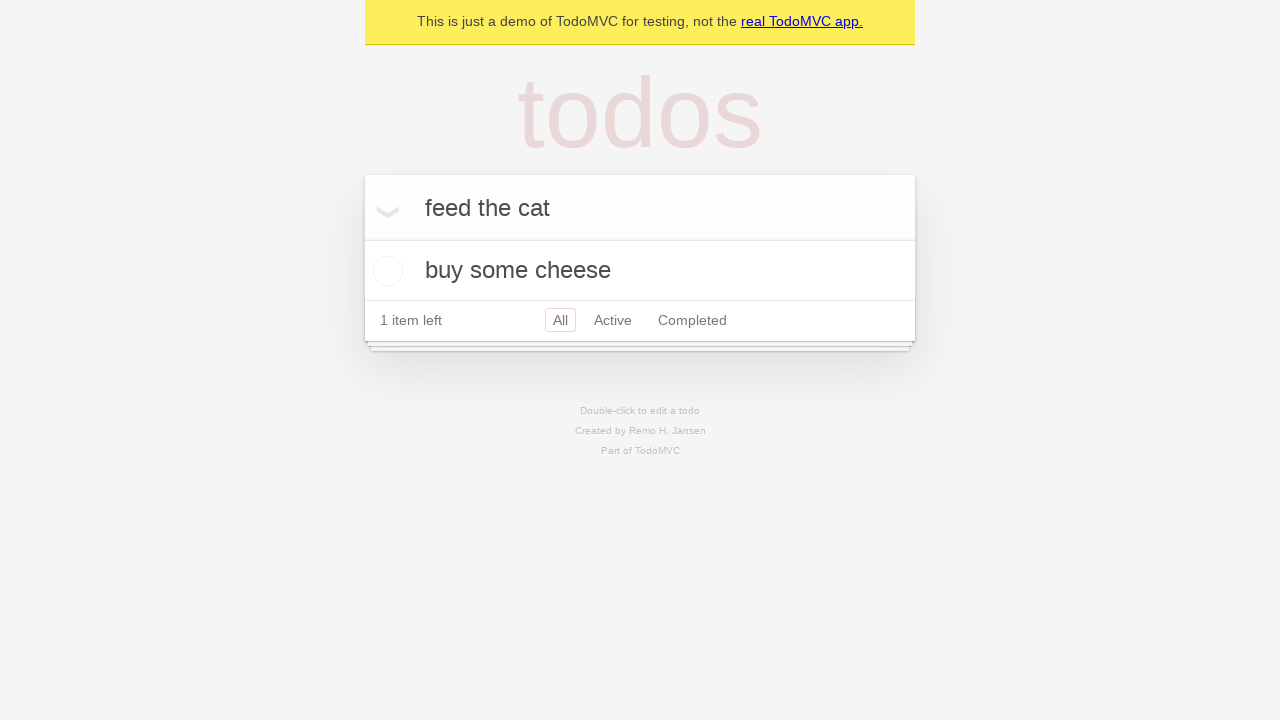

Pressed Enter to create todo 'feed the cat' on internal:attr=[placeholder="What needs to be done?"i]
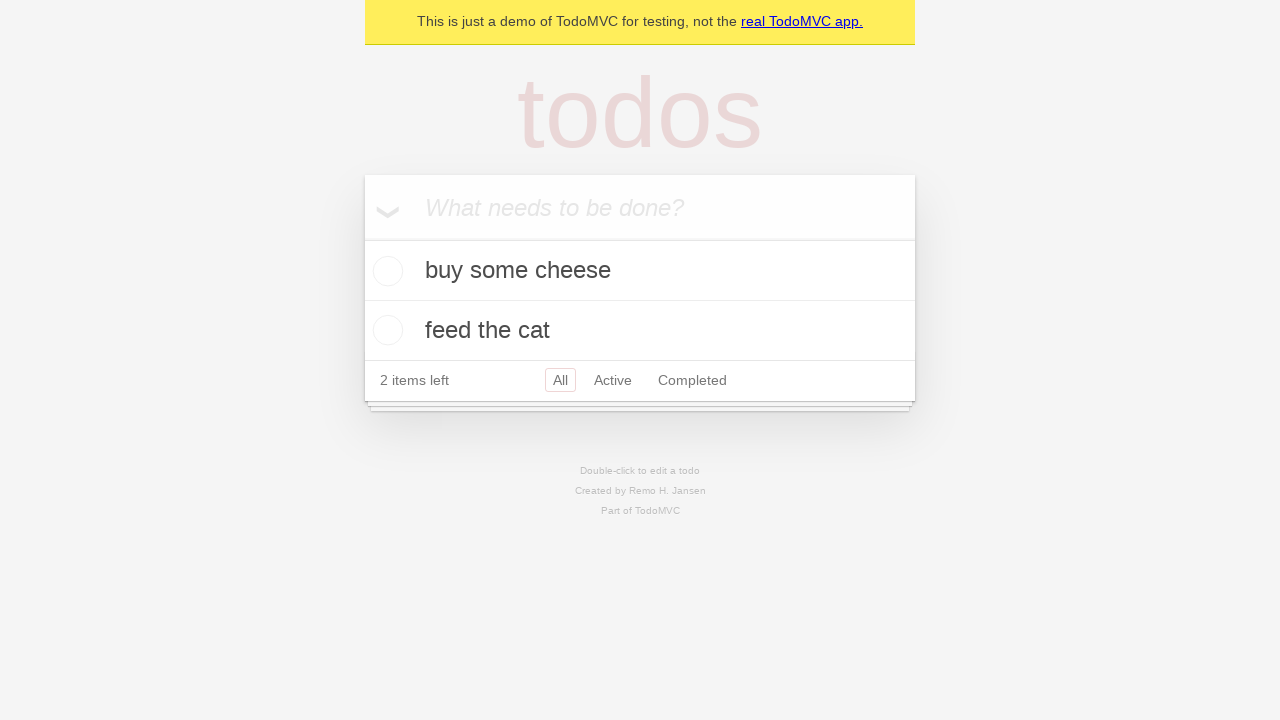

Filled todo input with 'book a doctors appointment' on internal:attr=[placeholder="What needs to be done?"i]
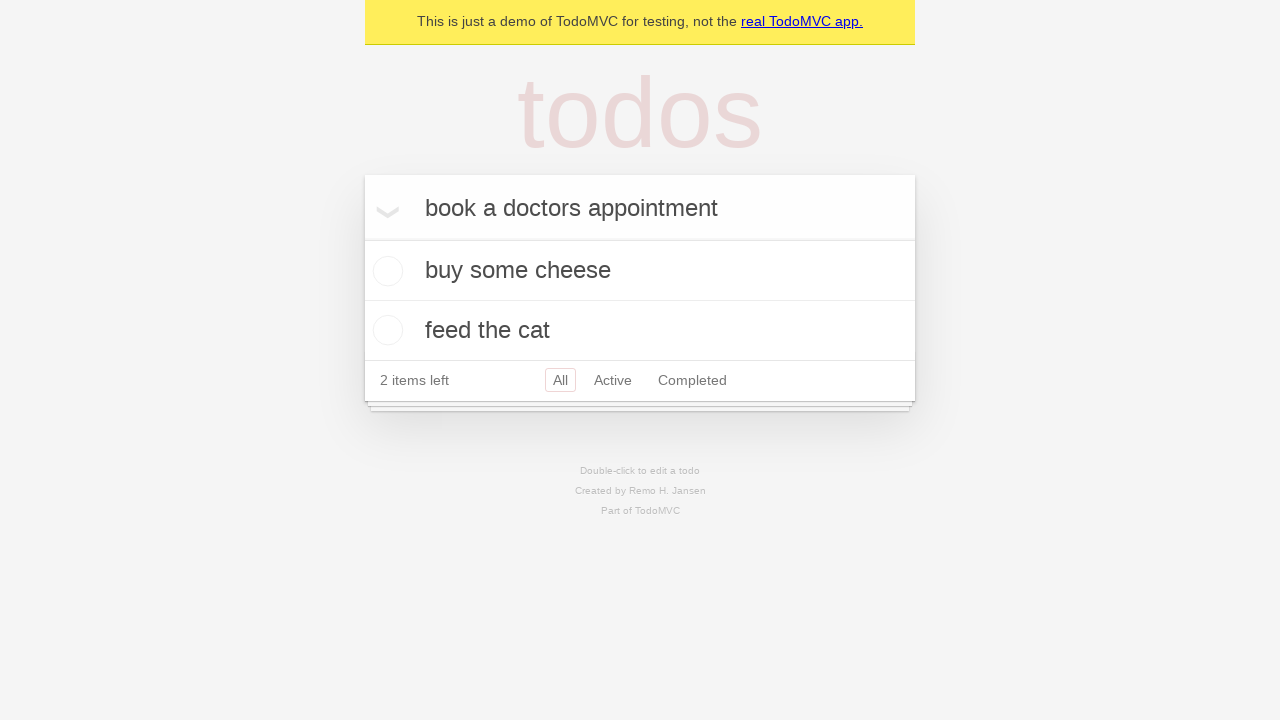

Pressed Enter to create todo 'book a doctors appointment' on internal:attr=[placeholder="What needs to be done?"i]
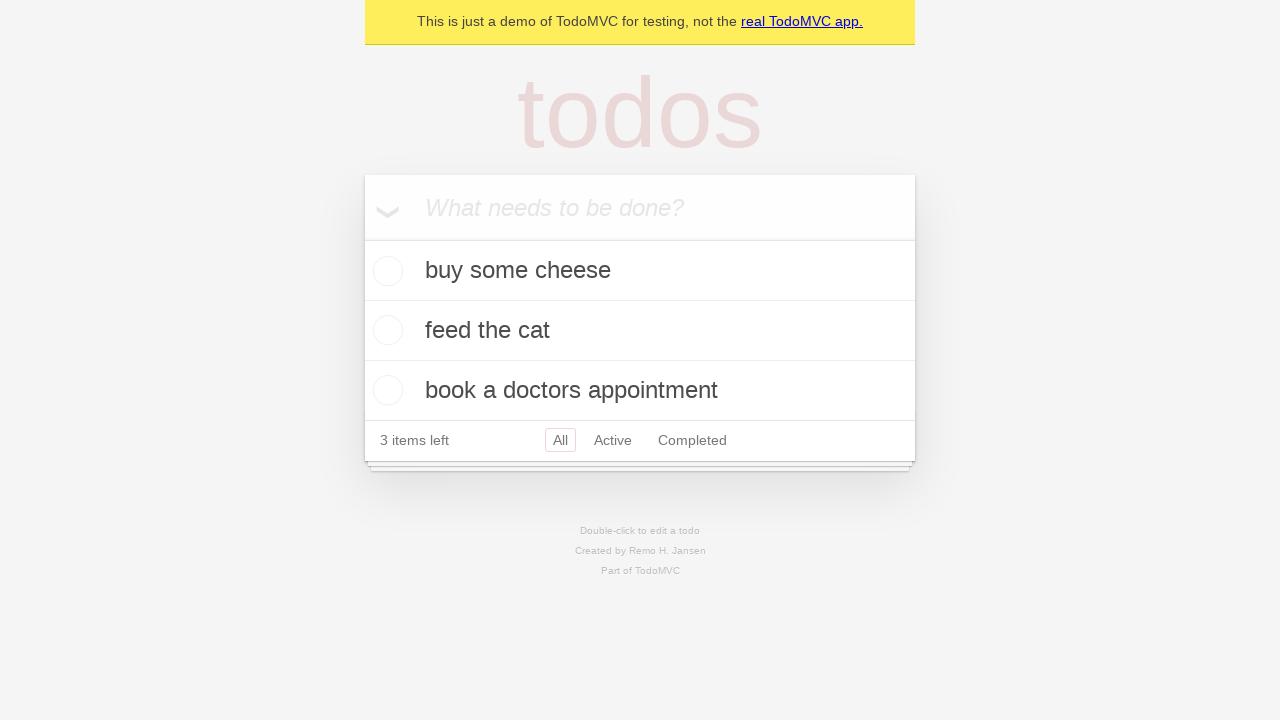

Double-clicked second todo item to enter edit mode at (640, 331) on internal:testid=[data-testid="todo-item"s] >> nth=1
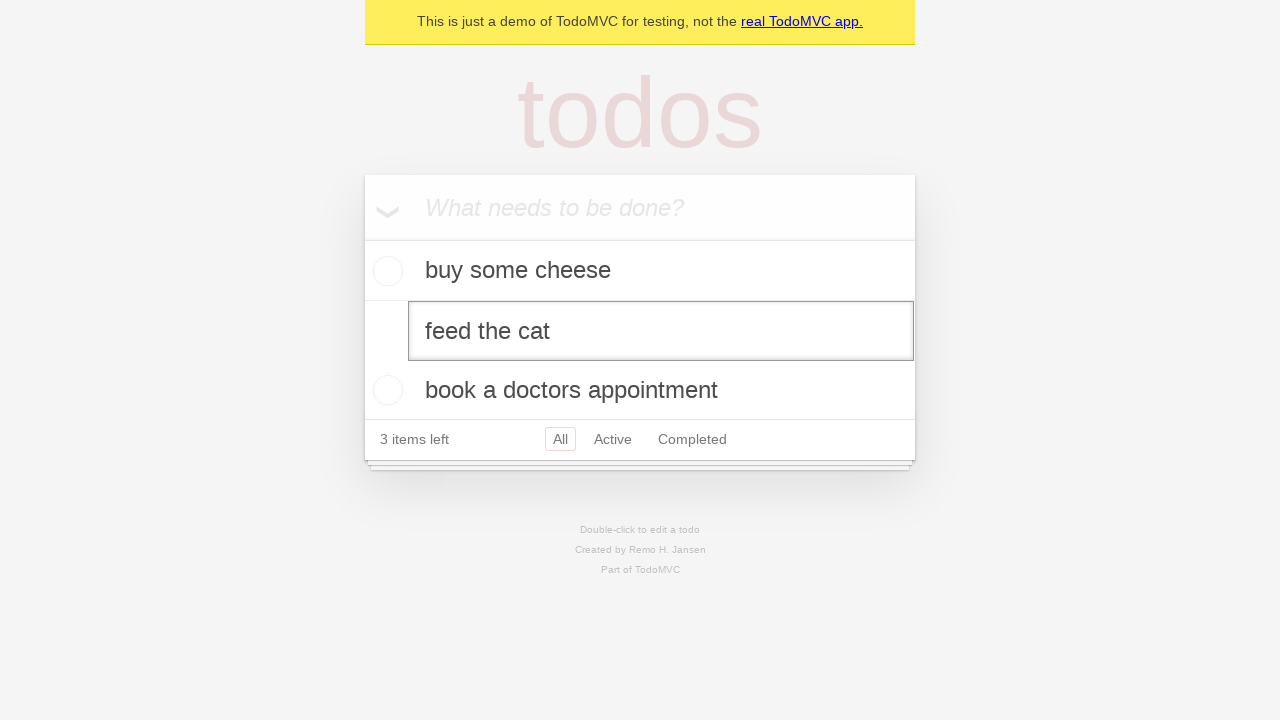

Cleared text from edit field by filling with empty string on internal:testid=[data-testid="todo-item"s] >> nth=1 >> internal:role=textbox[nam
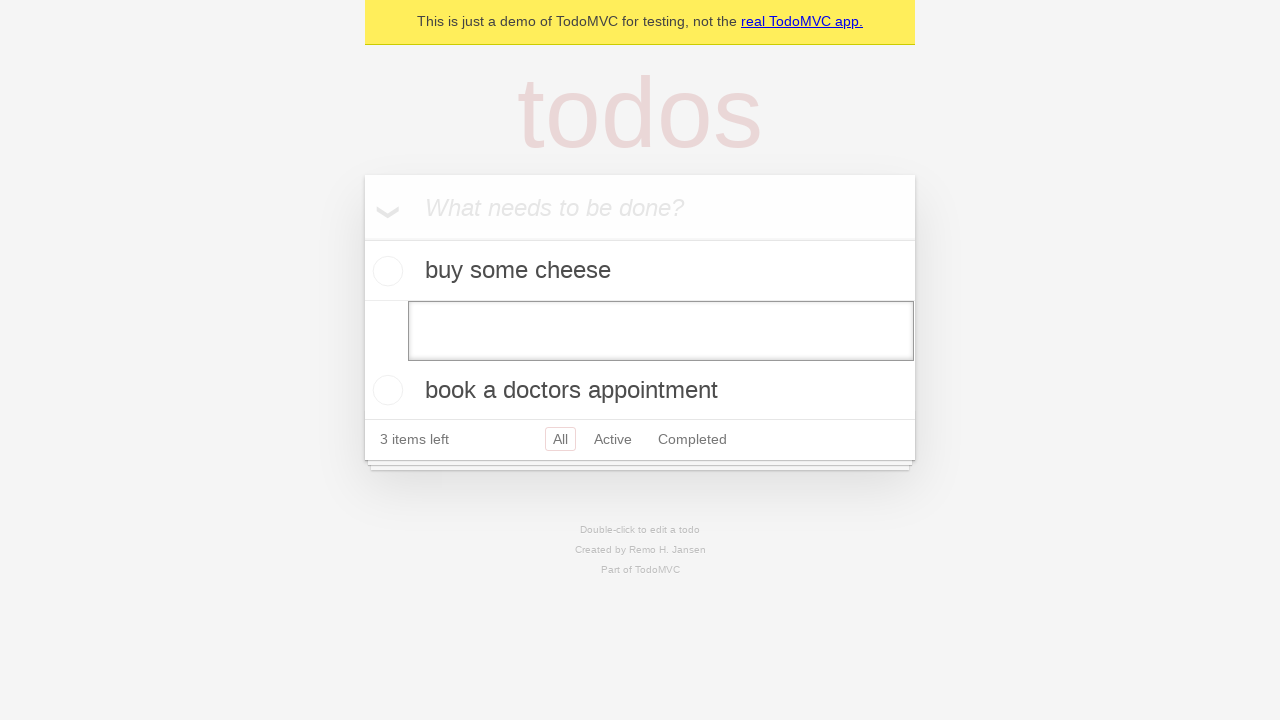

Pressed Enter to confirm empty edit, removing the item on internal:testid=[data-testid="todo-item"s] >> nth=1 >> internal:role=textbox[nam
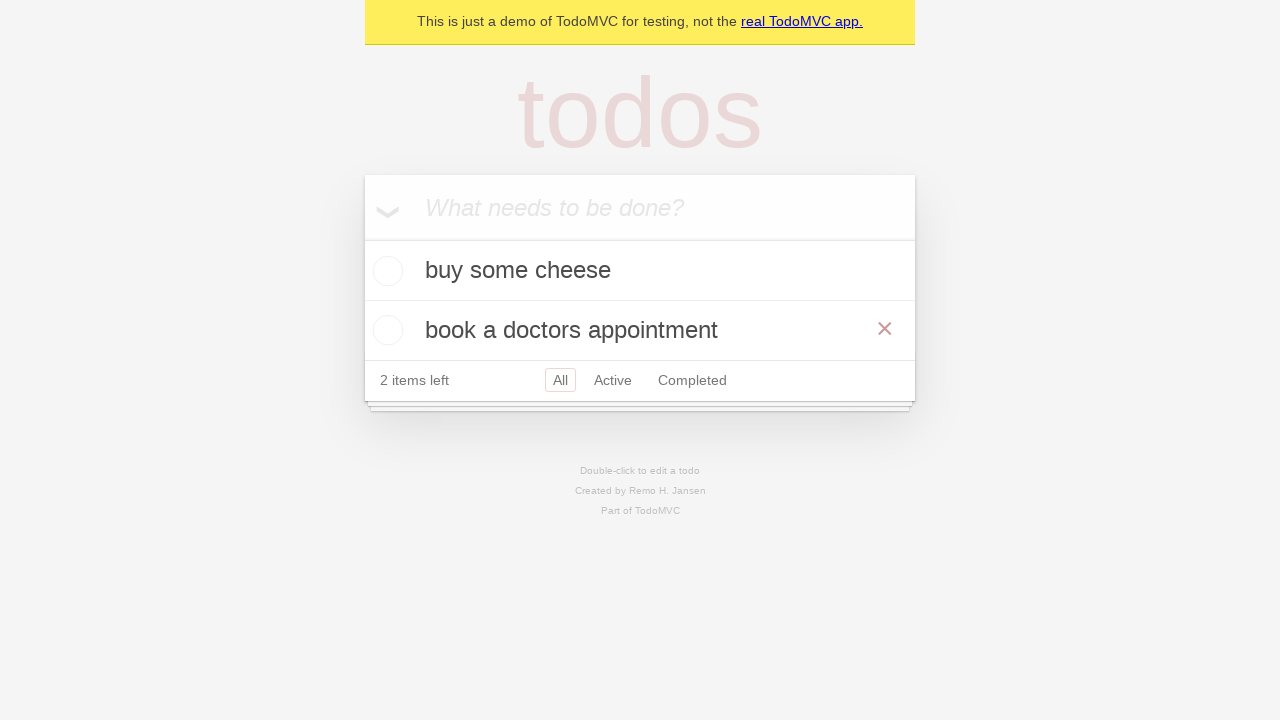

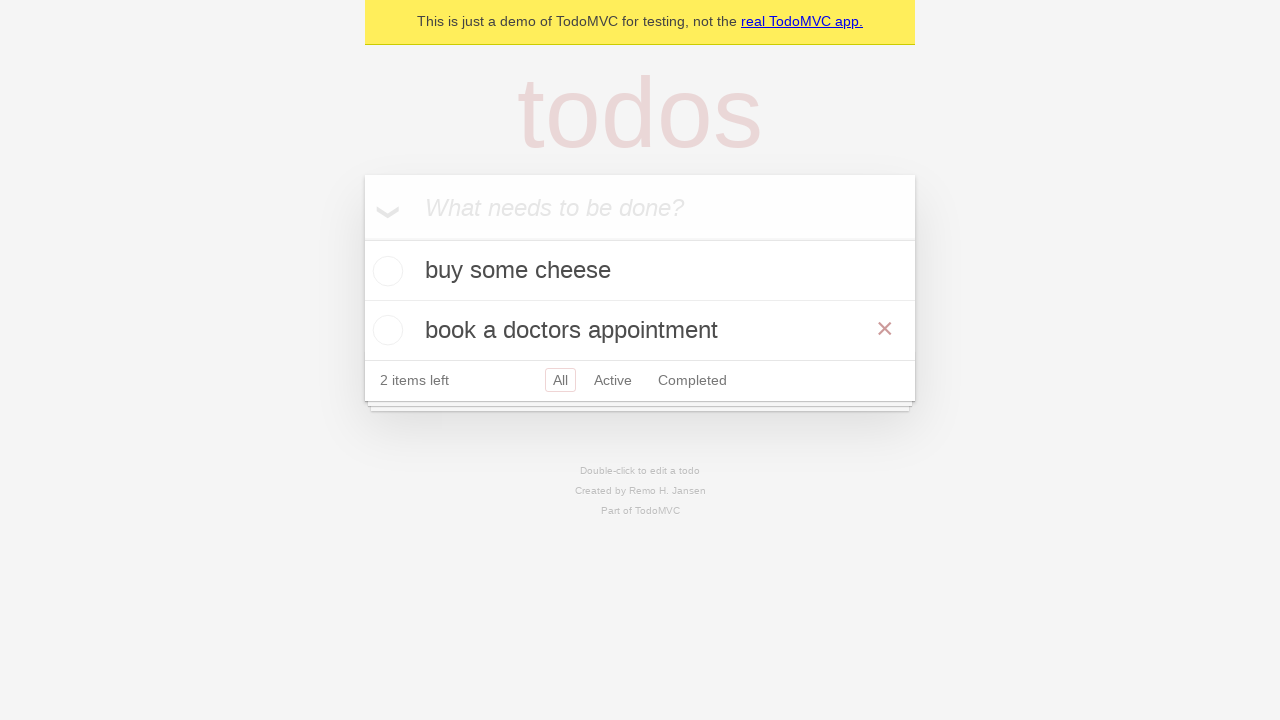